Tests a multi-select dropdown by iterating through all available options, selecting each one, and then deselecting all options to verify the dropdown functionality.

Starting URL: https://syntaxprojects.com/basic-select-dropdown-demo.php

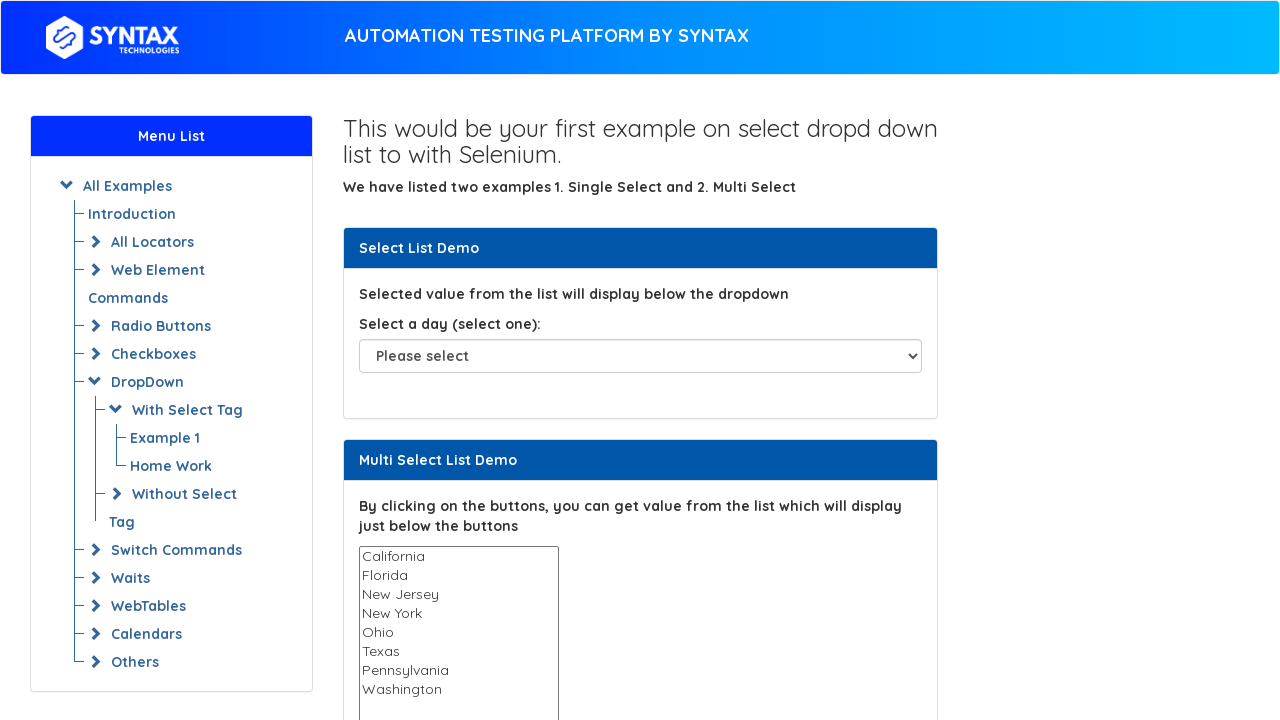

Located the multi-select States dropdown
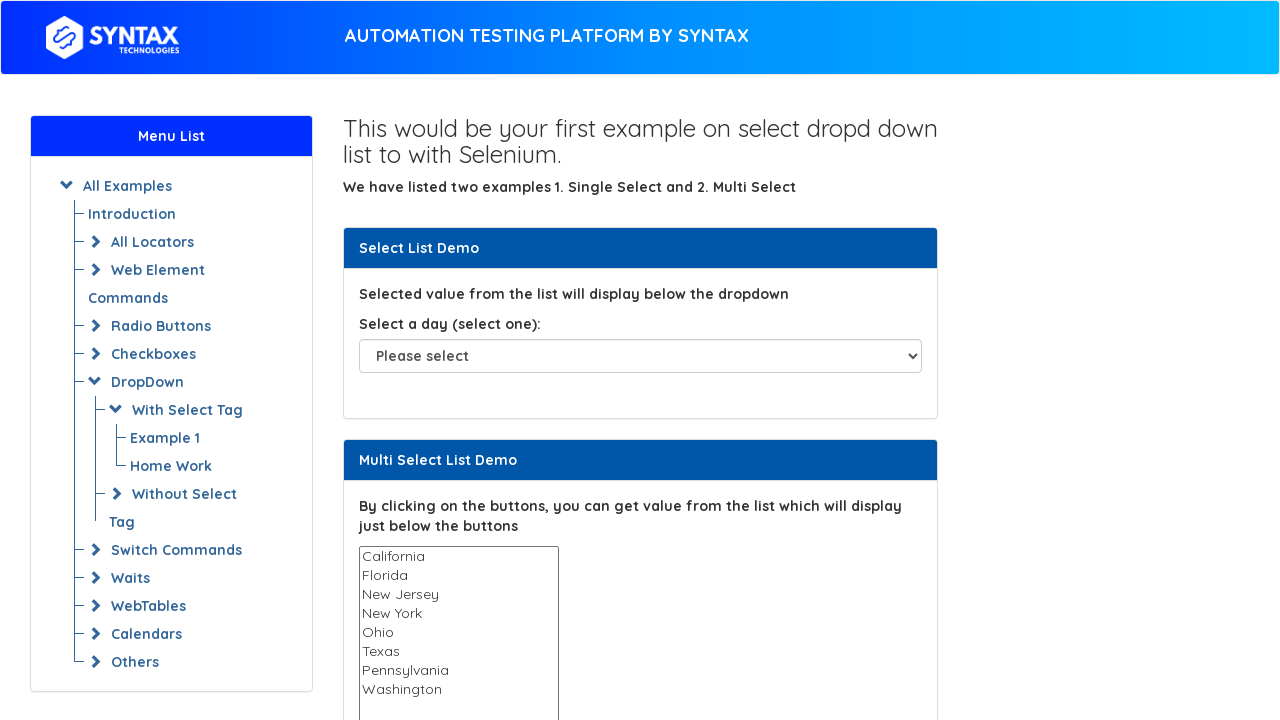

Waited for States dropdown to be visible
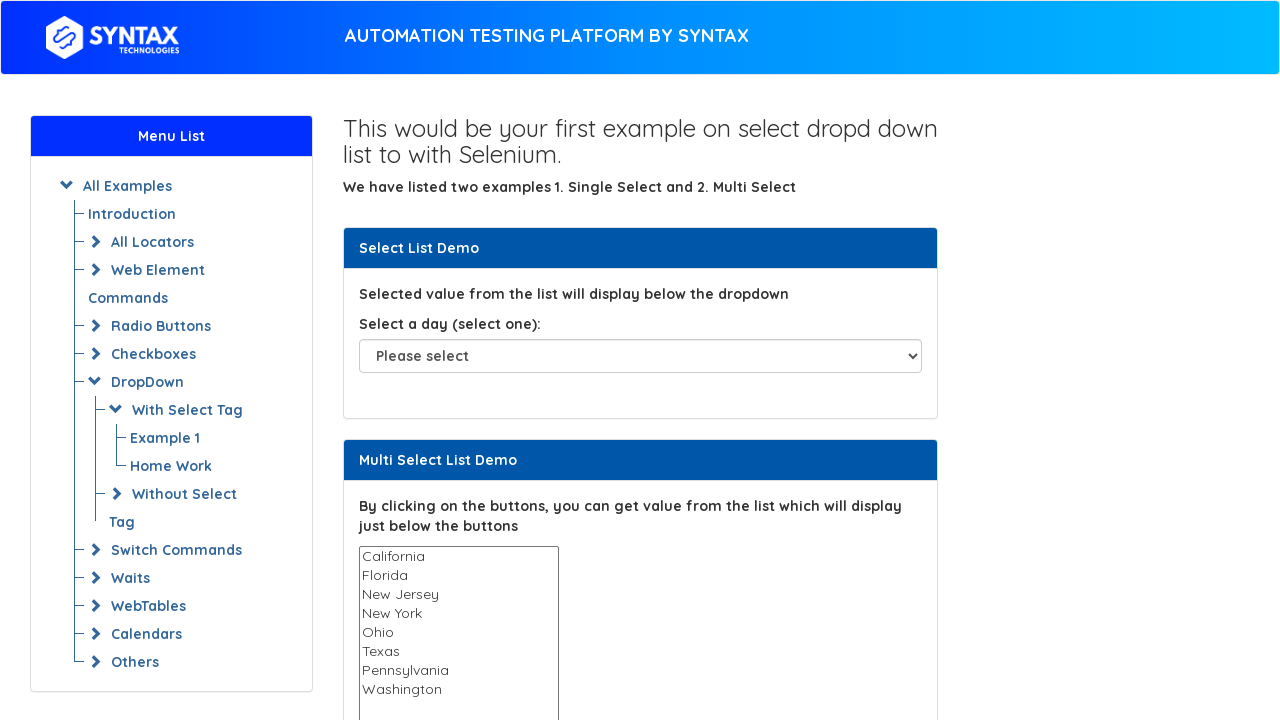

Retrieved all 8 options from the dropdown
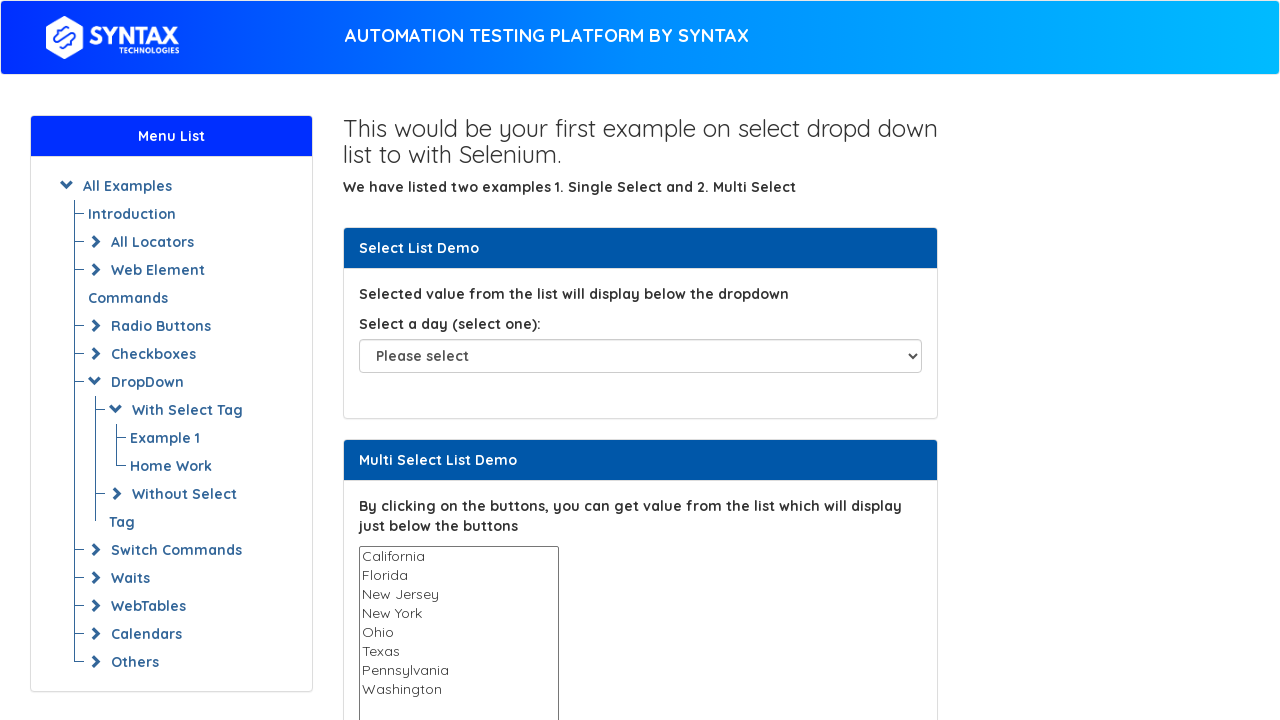

Selected option 'California' from dropdown on select[name='States']
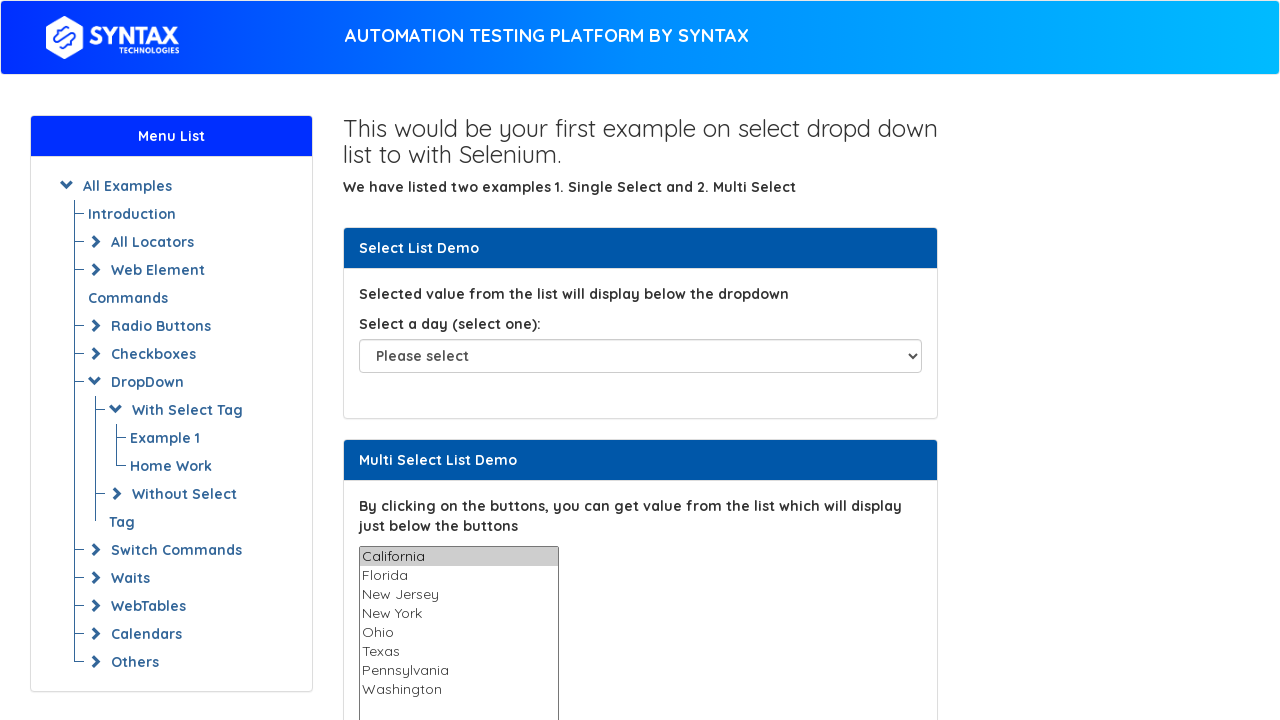

Paused 1 second before selecting next option
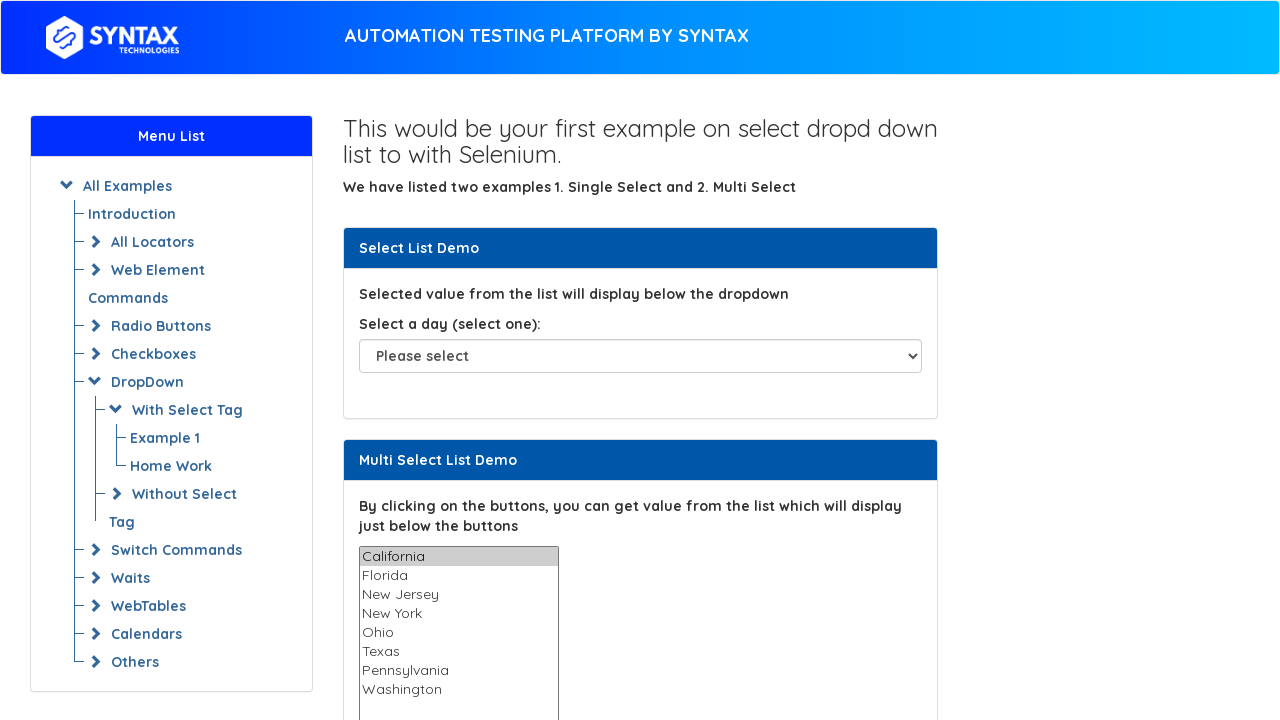

Selected option 'Florida' from dropdown on select[name='States']
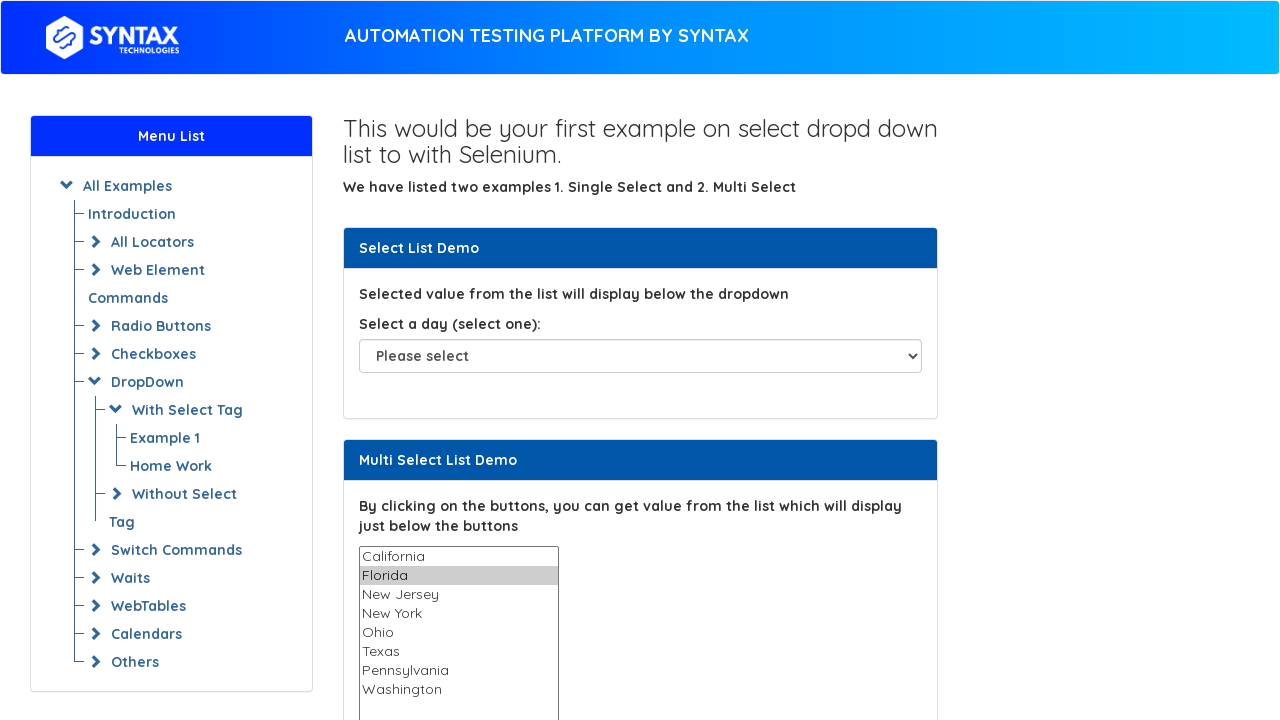

Paused 1 second before selecting next option
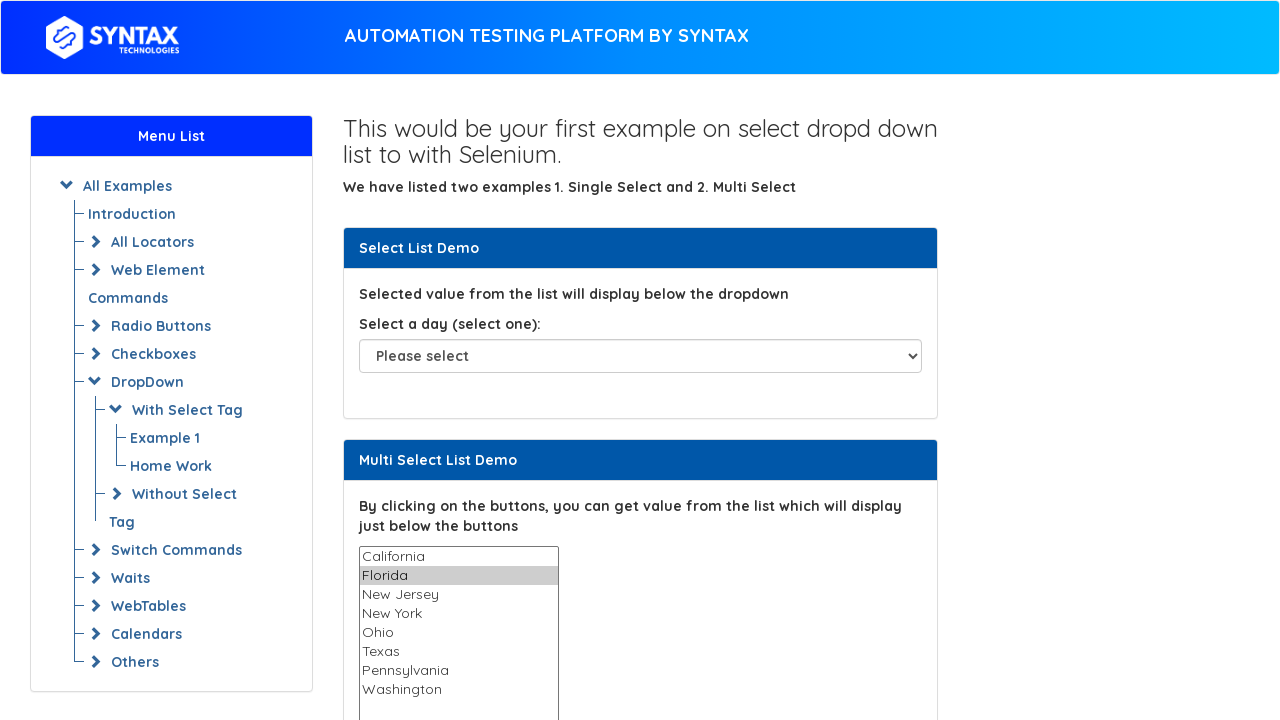

Selected option 'New Jersey' from dropdown on select[name='States']
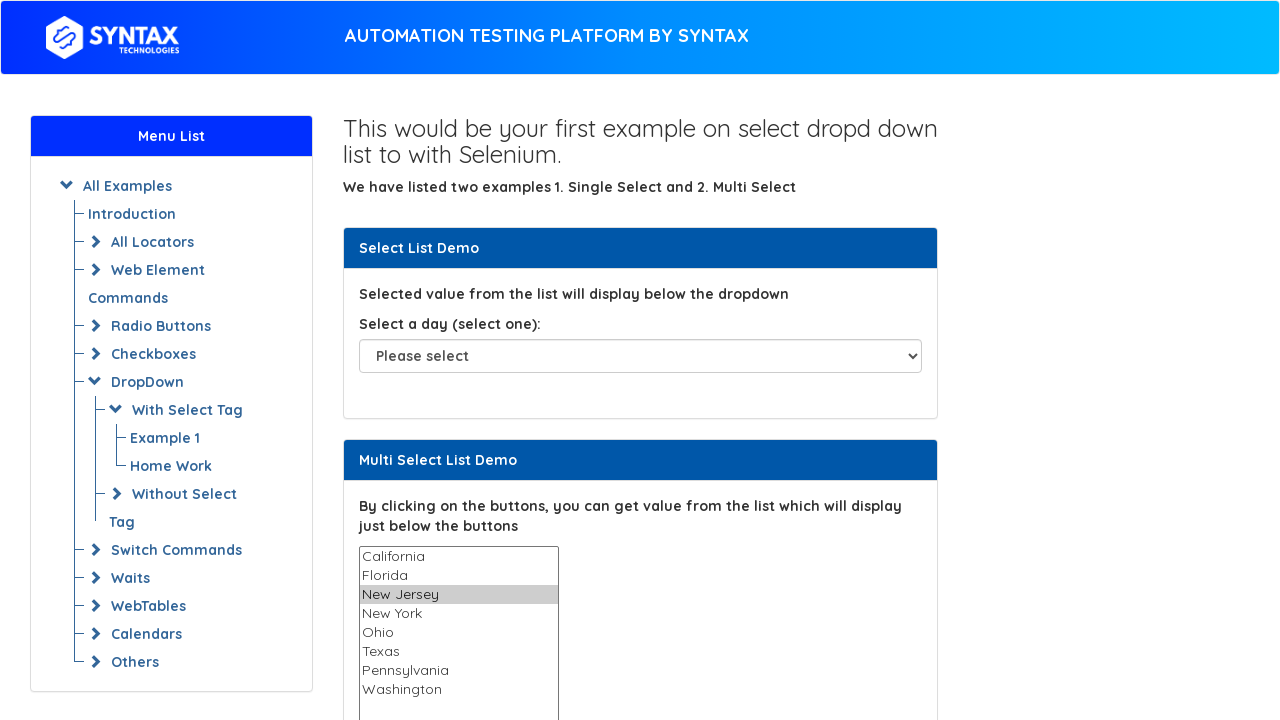

Paused 1 second before selecting next option
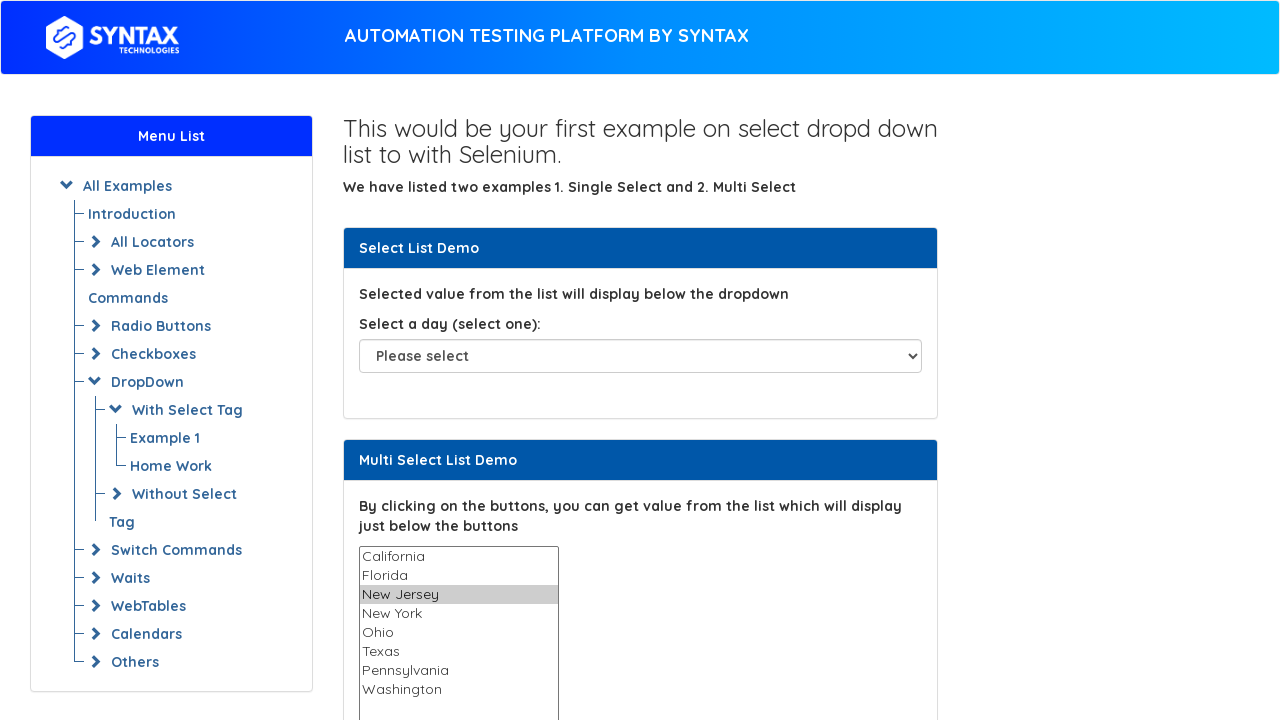

Selected option 'New York' from dropdown on select[name='States']
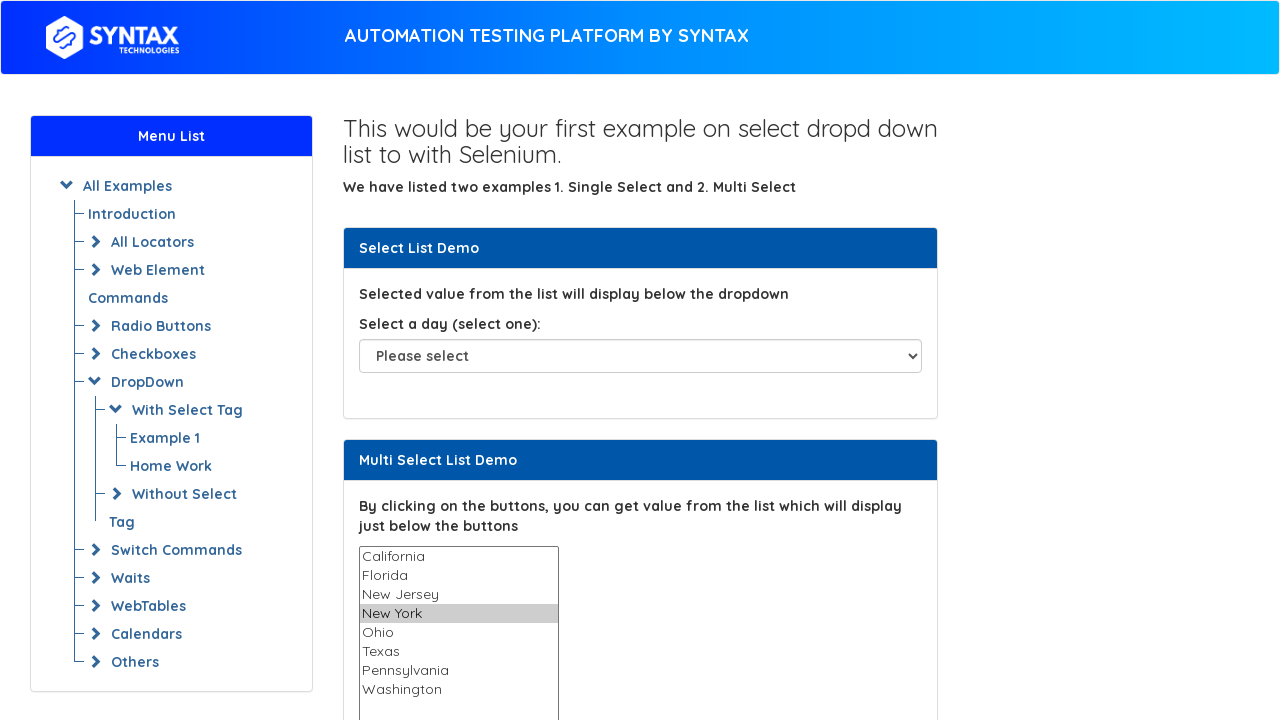

Paused 1 second before selecting next option
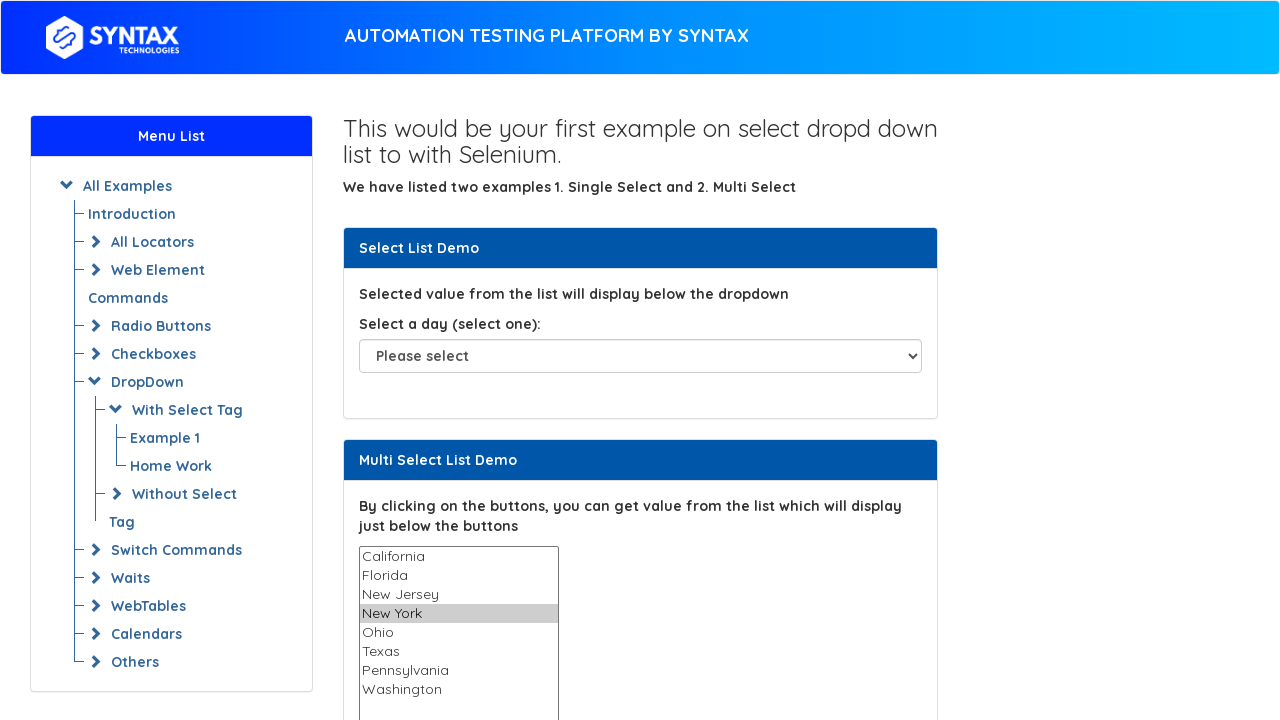

Selected option 'Ohio' from dropdown on select[name='States']
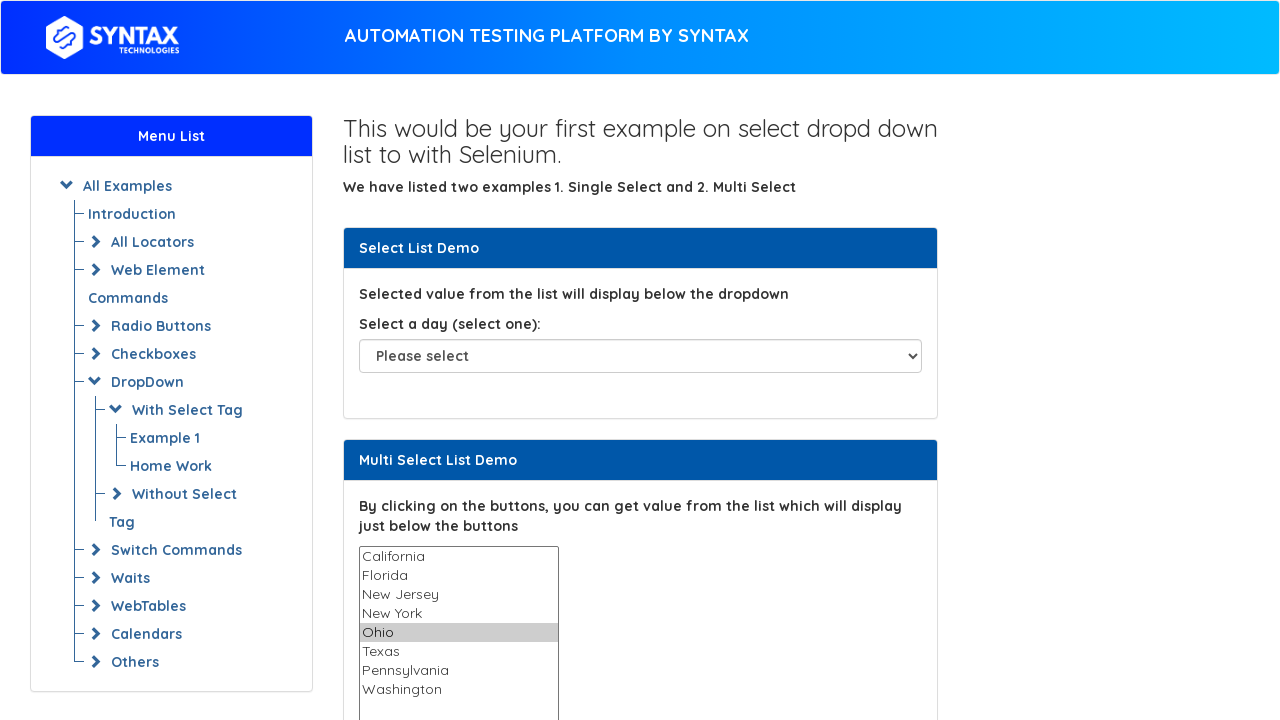

Paused 1 second before selecting next option
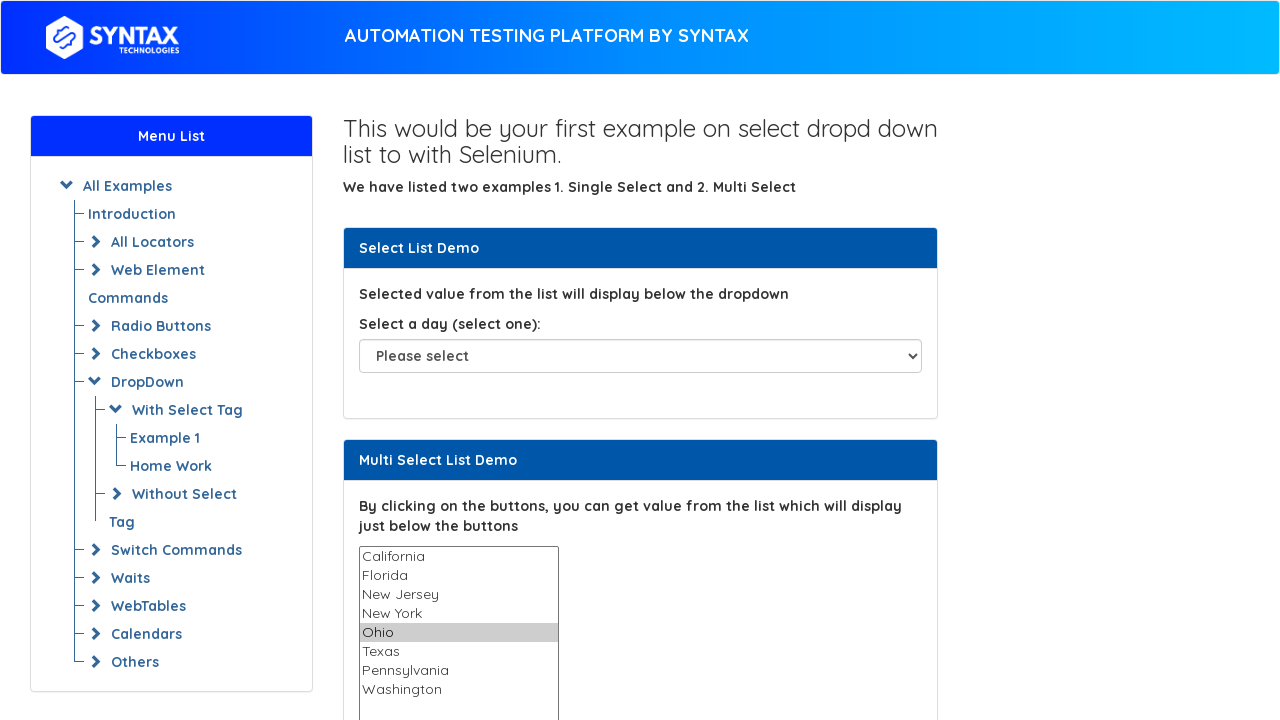

Selected option 'Texas' from dropdown on select[name='States']
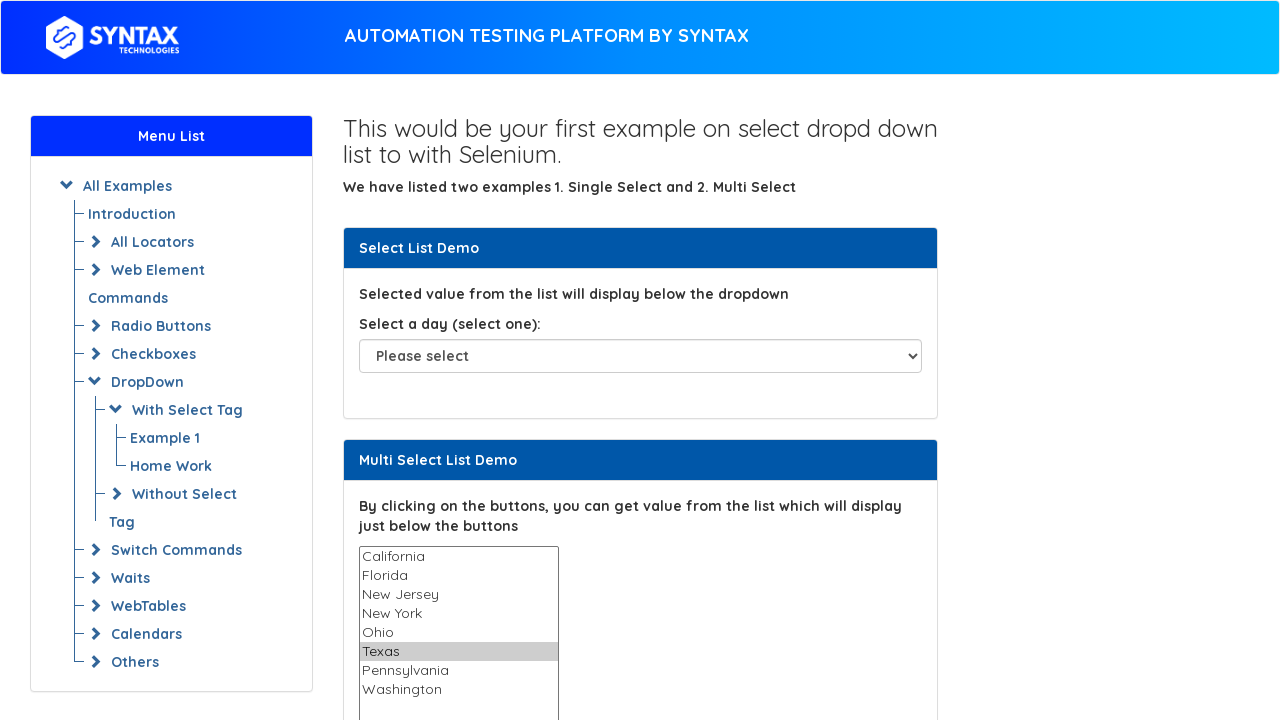

Paused 1 second before selecting next option
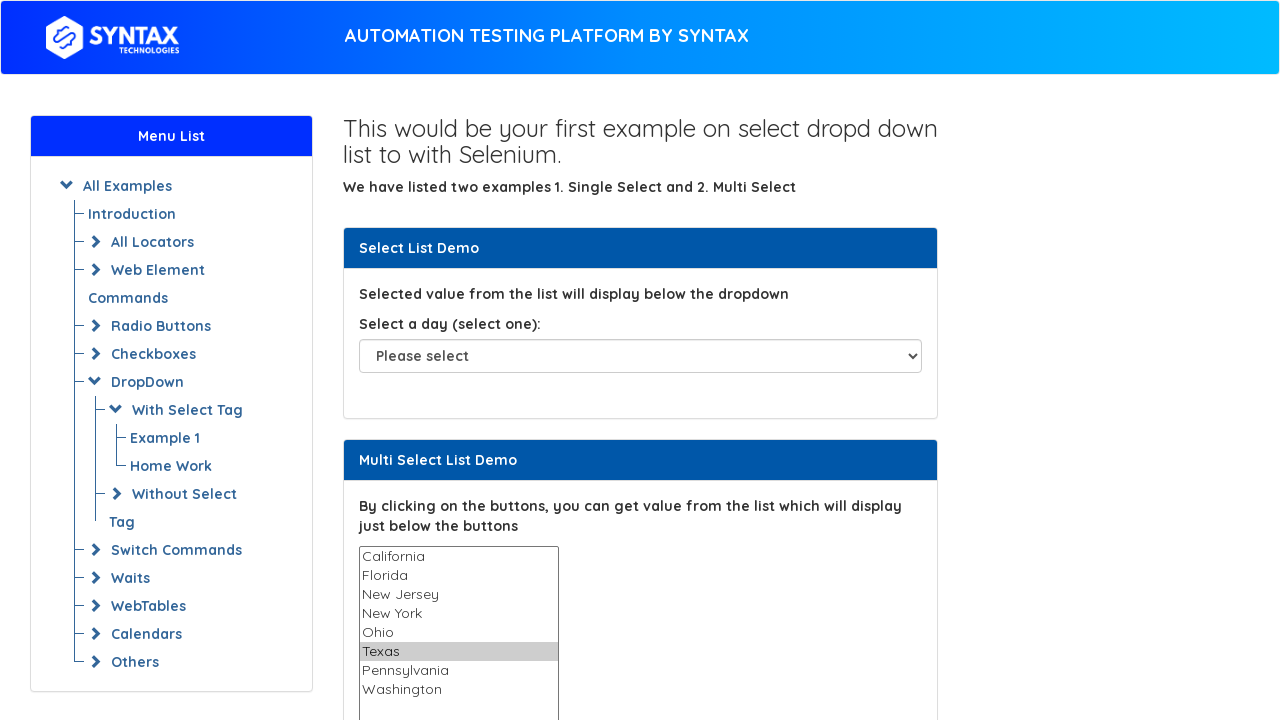

Selected option 'Pennsylvania' from dropdown on select[name='States']
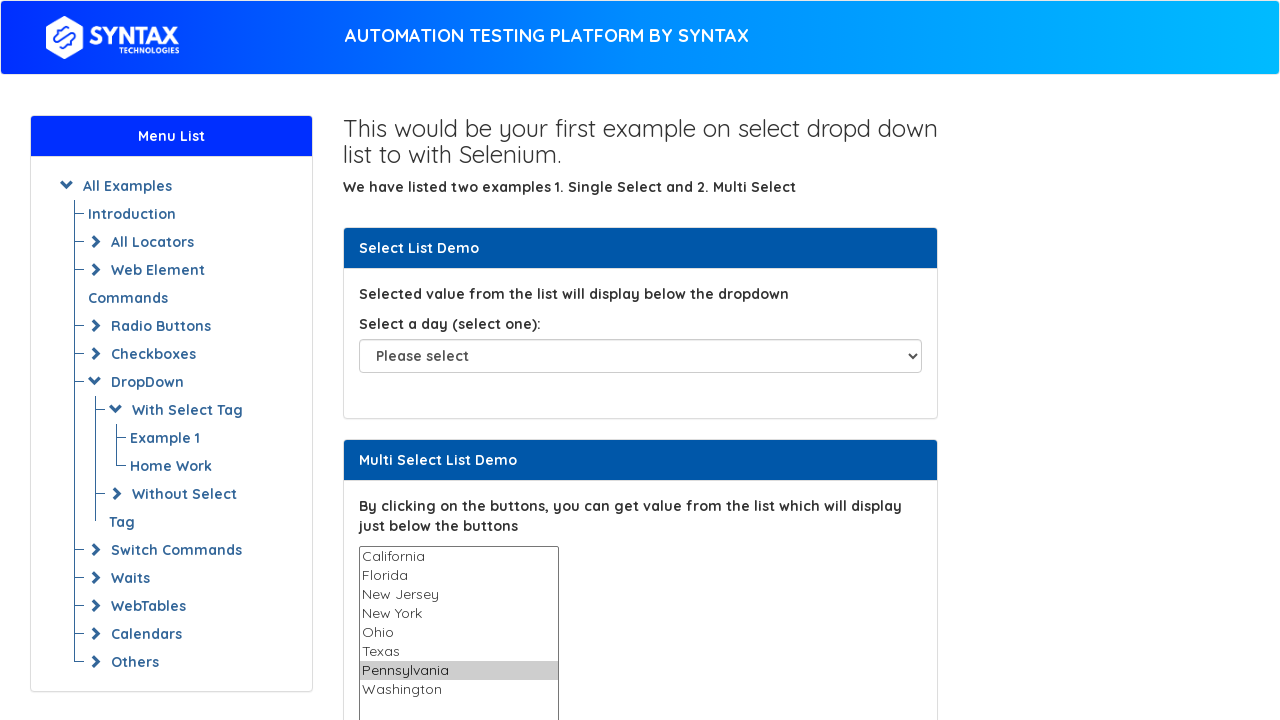

Paused 1 second before selecting next option
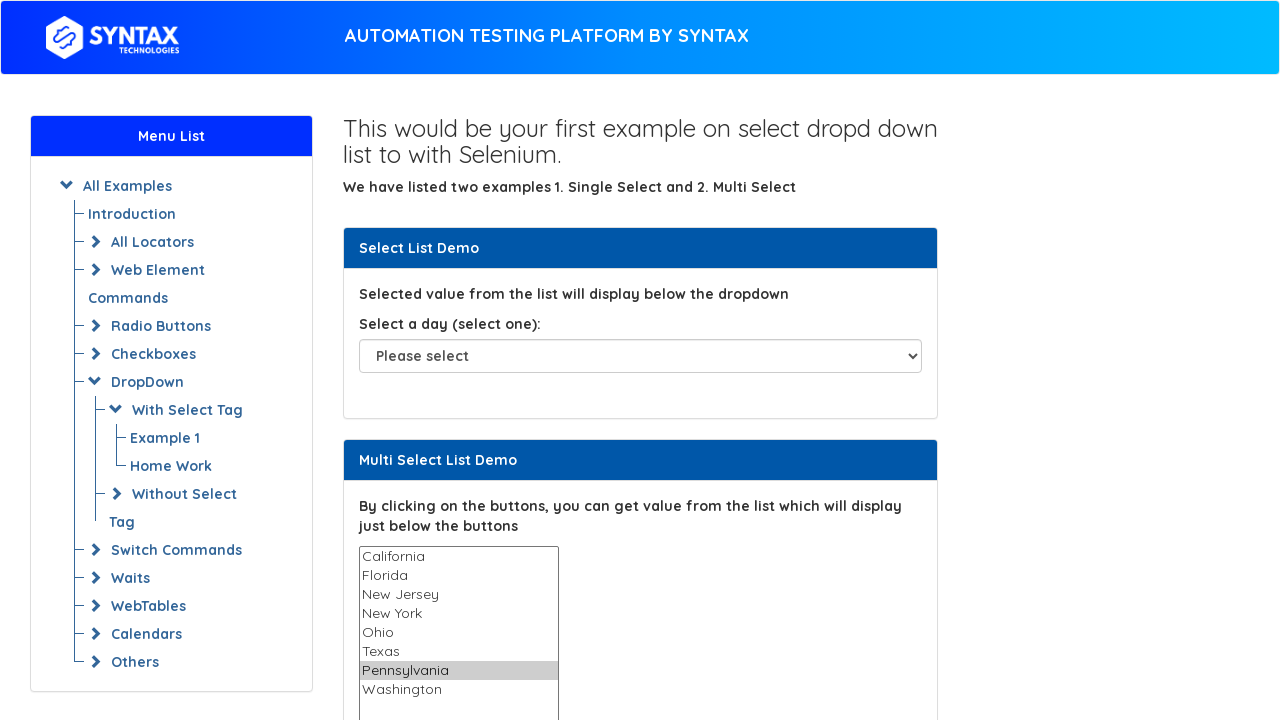

Selected option 'Washington' from dropdown on select[name='States']
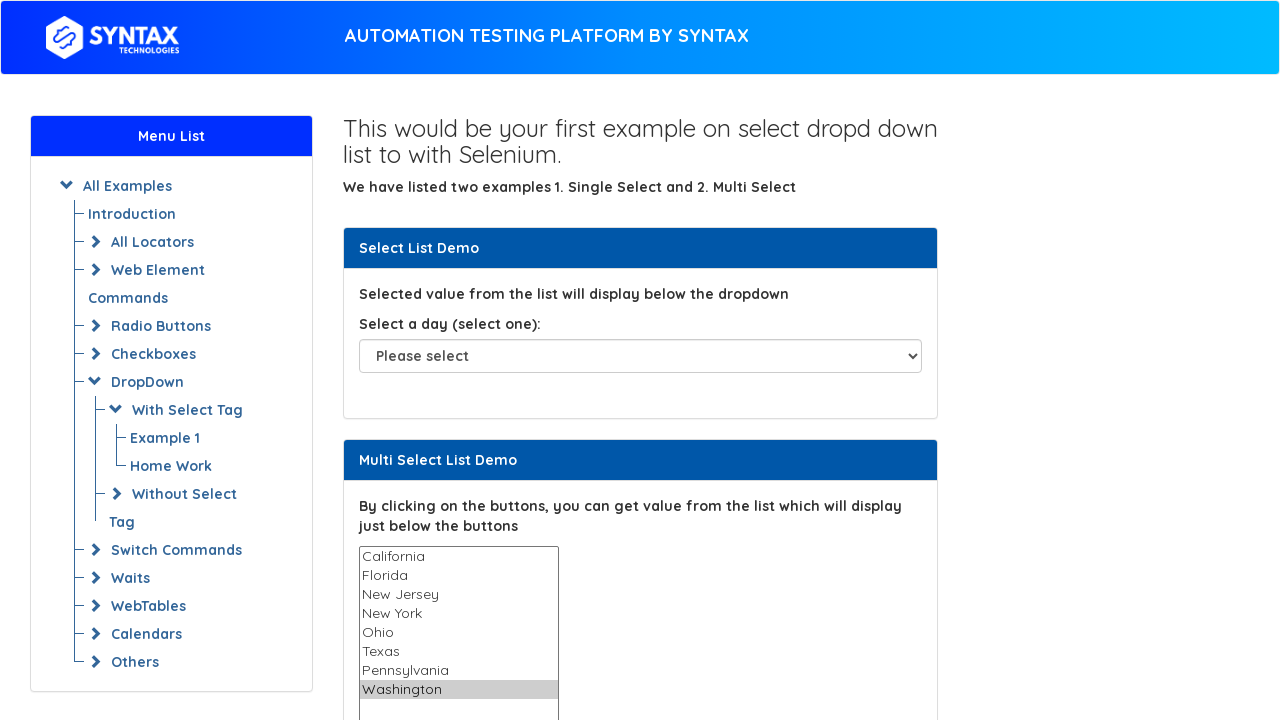

Paused 1 second before selecting next option
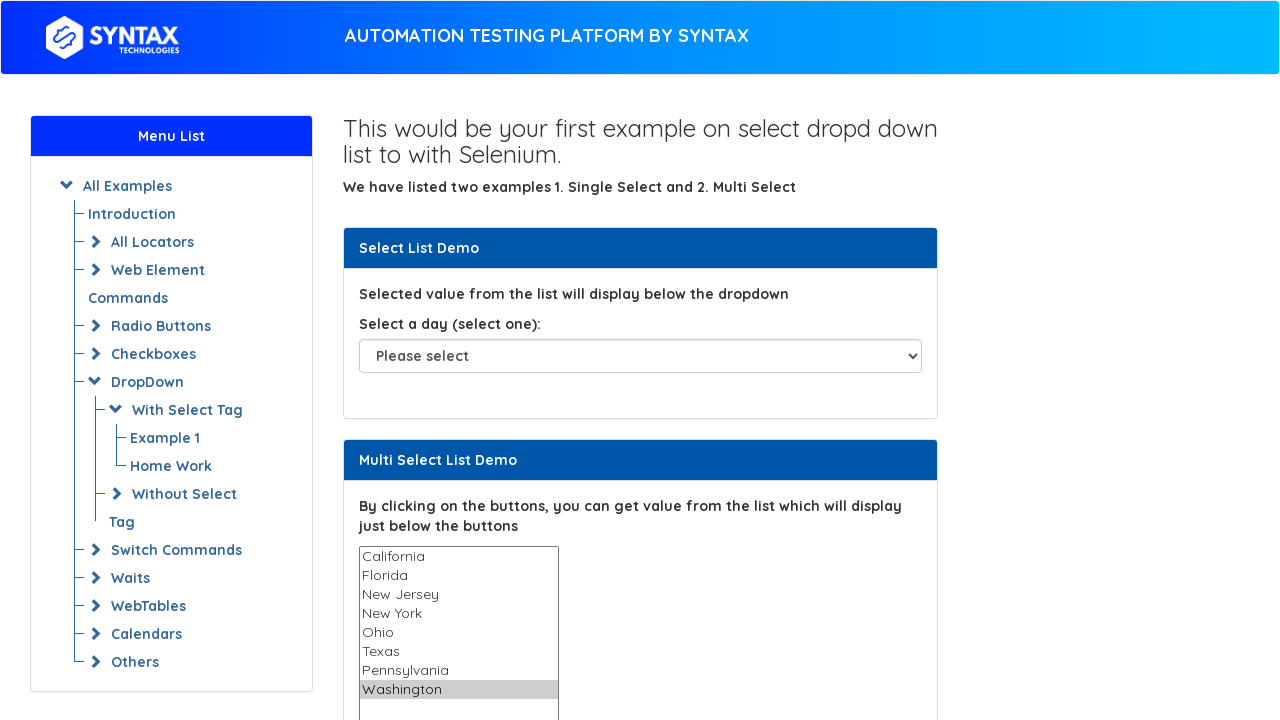

Deselected all options from the multi-select dropdown
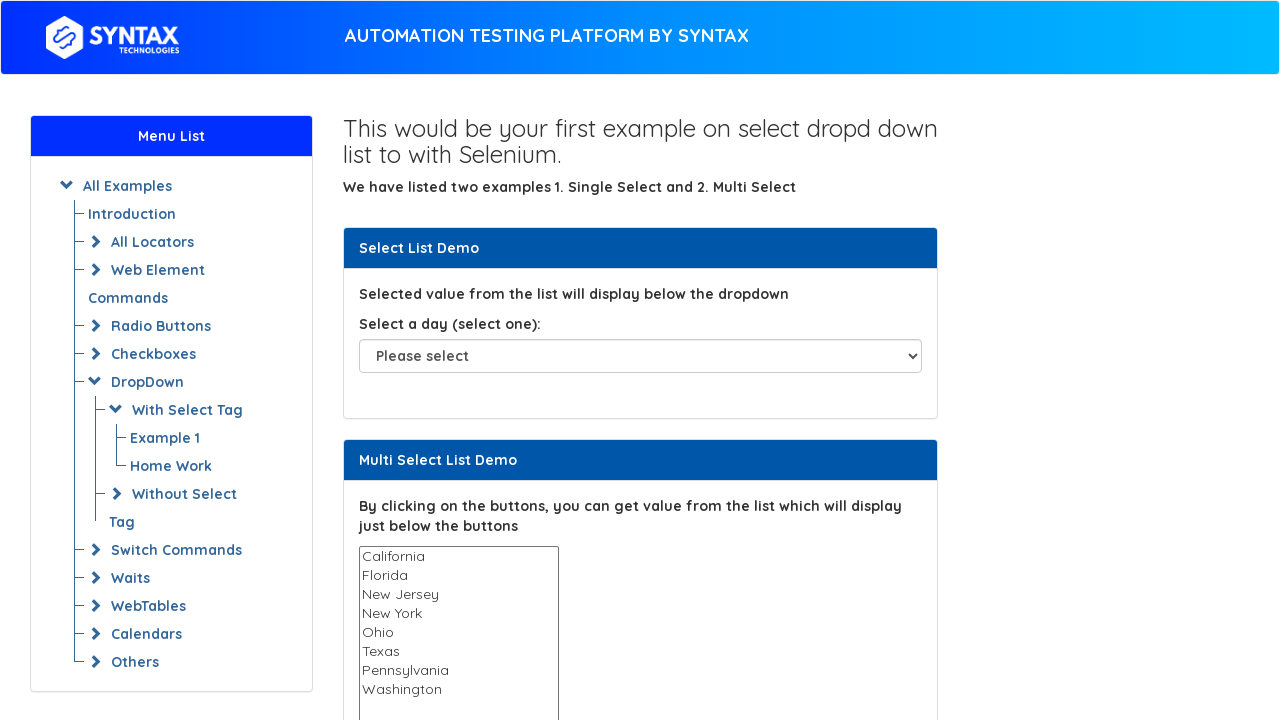

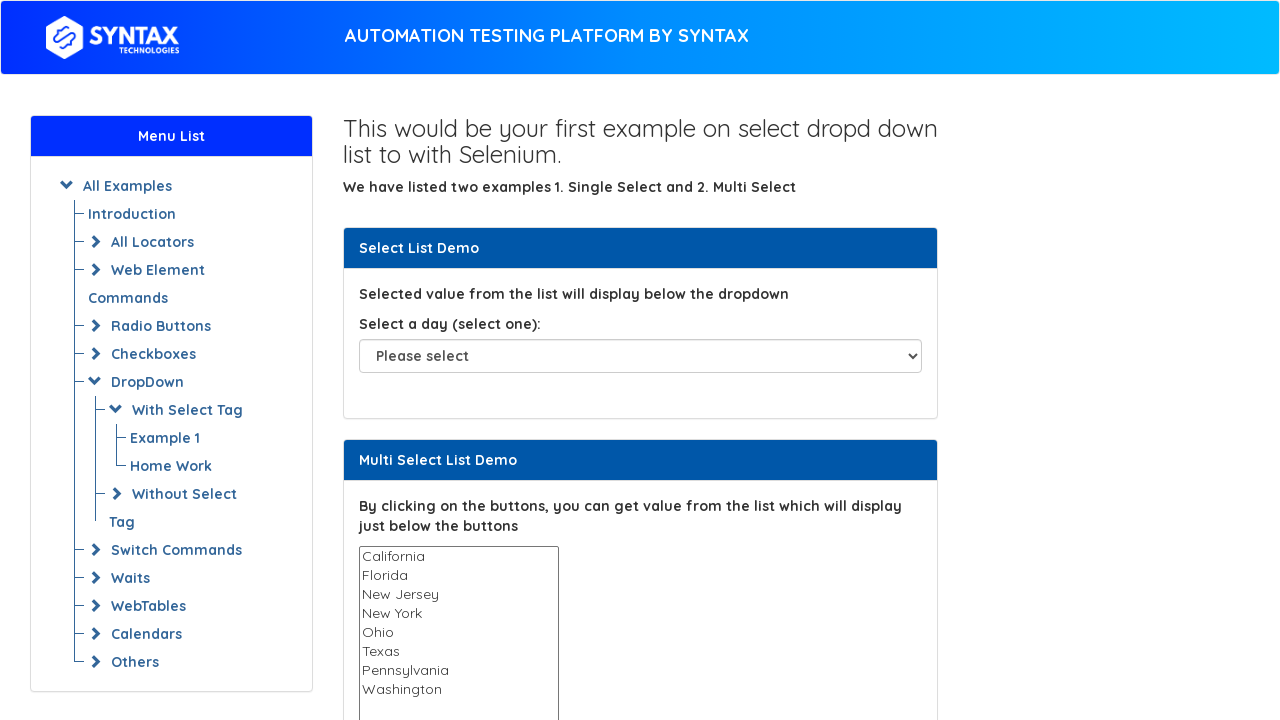